Tests scroll functionality by navigating to a careers page and scrolling to bring the "Contact" element into view using JavaScript scroll

Starting URL: https://www.tutorialspoint.com/about/about_careers.htm

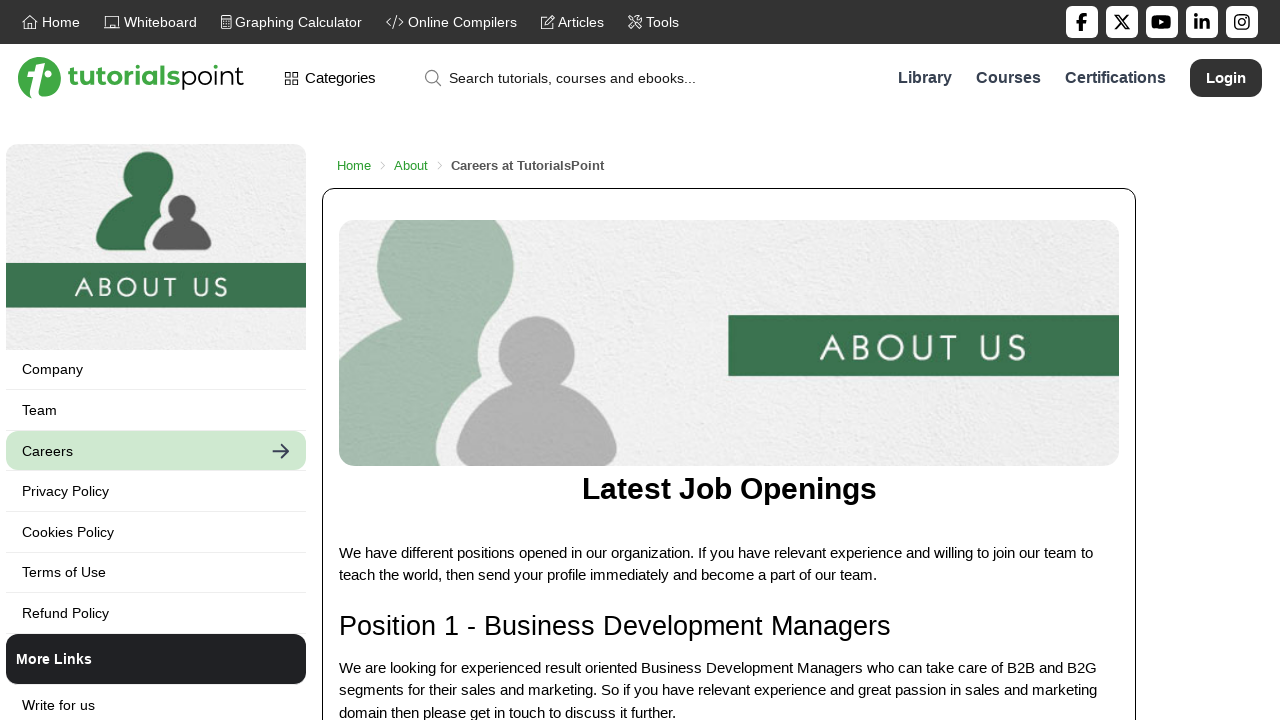

Navigated to TutorialsPoint careers page
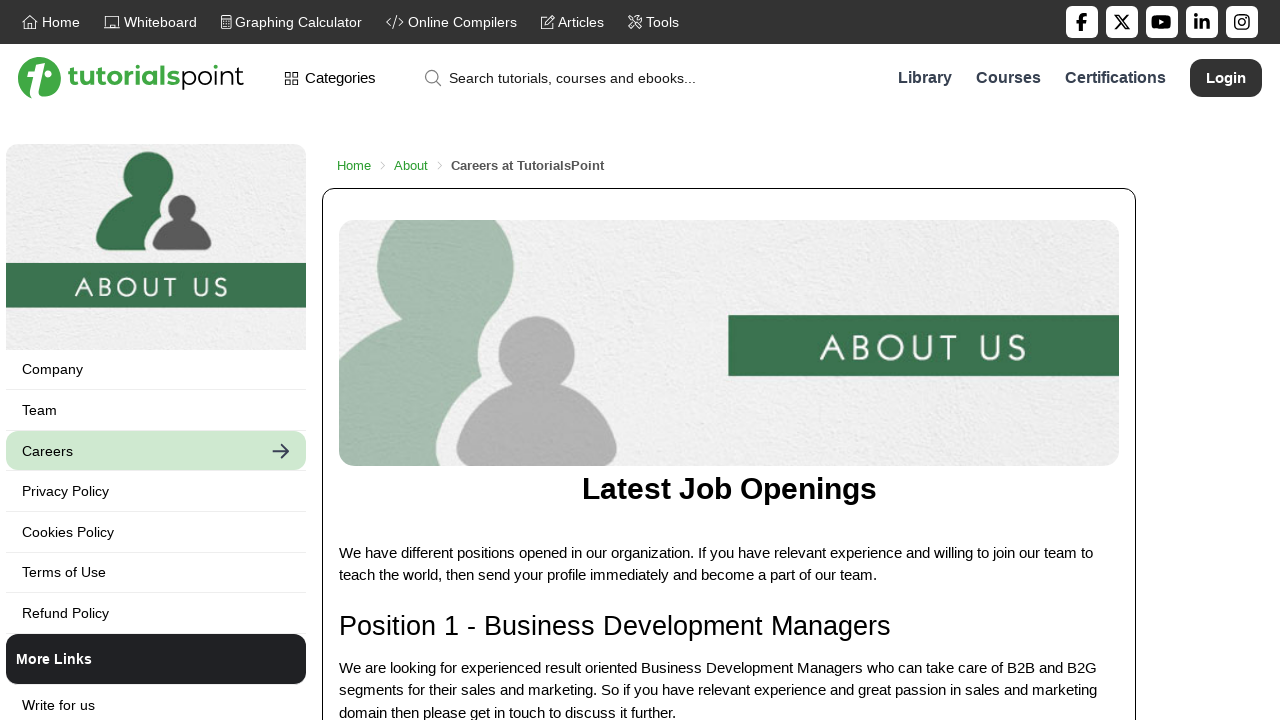

Located Contact element on the page
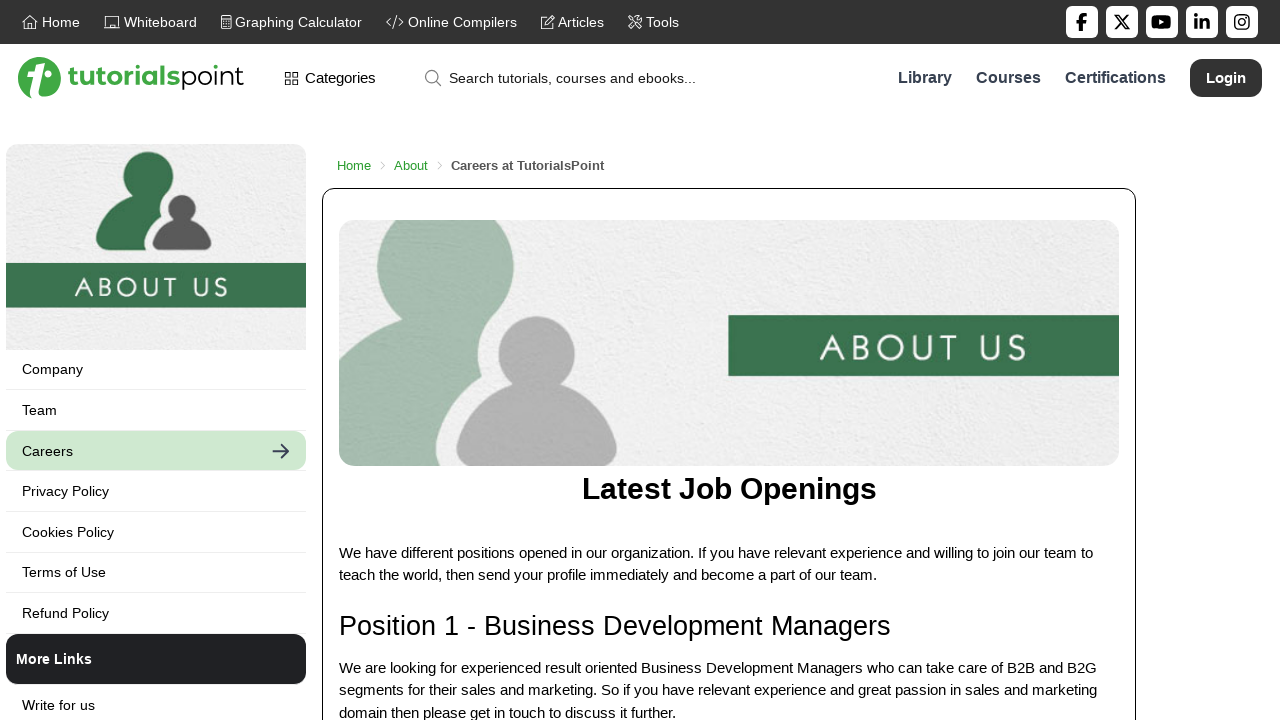

Scrolled Contact element into view using JavaScript scroll
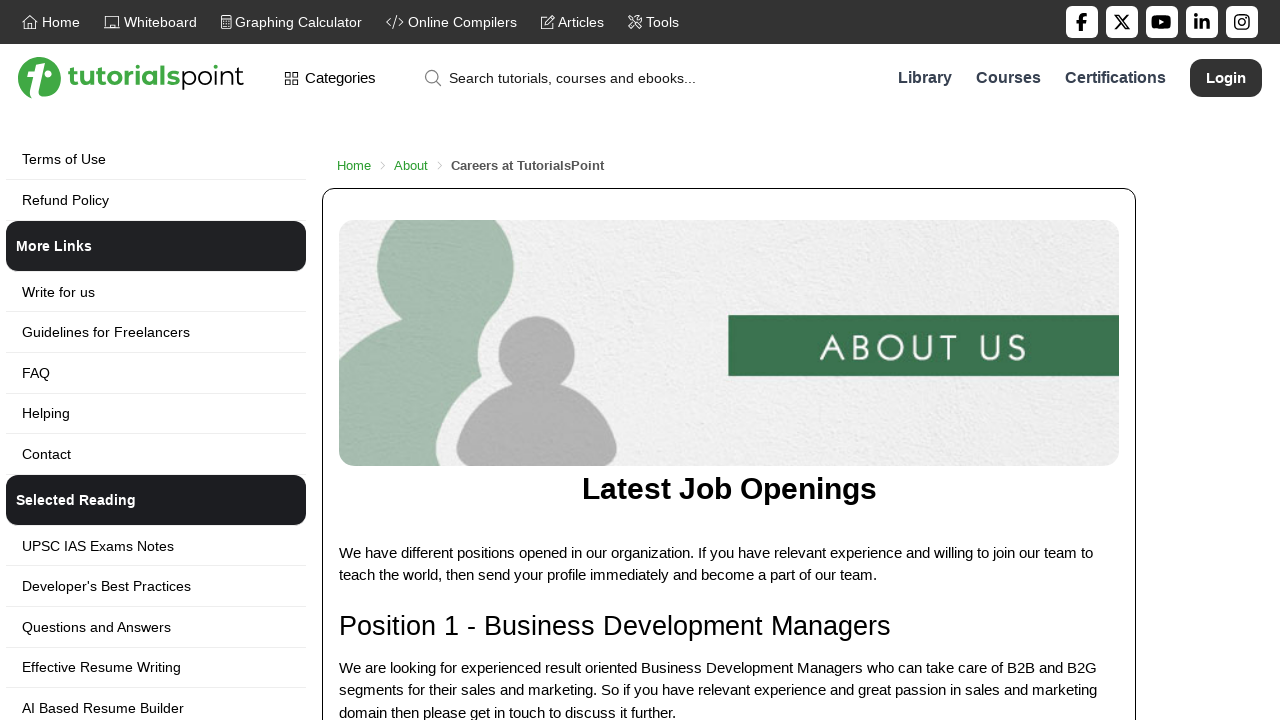

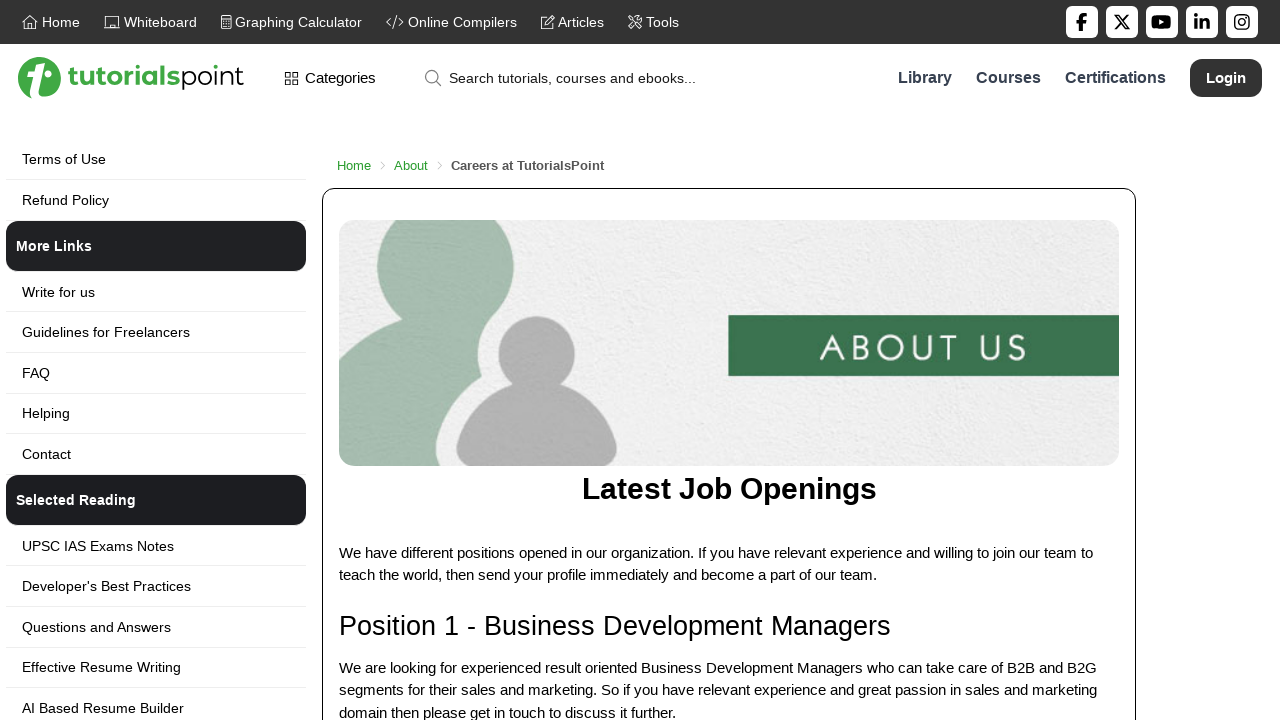